Tests various alert dialog interactions including simple alerts, confirmation dialogs, and prompt dialogs on a practice website

Starting URL: https://www.leafground.com/alert.xhtml

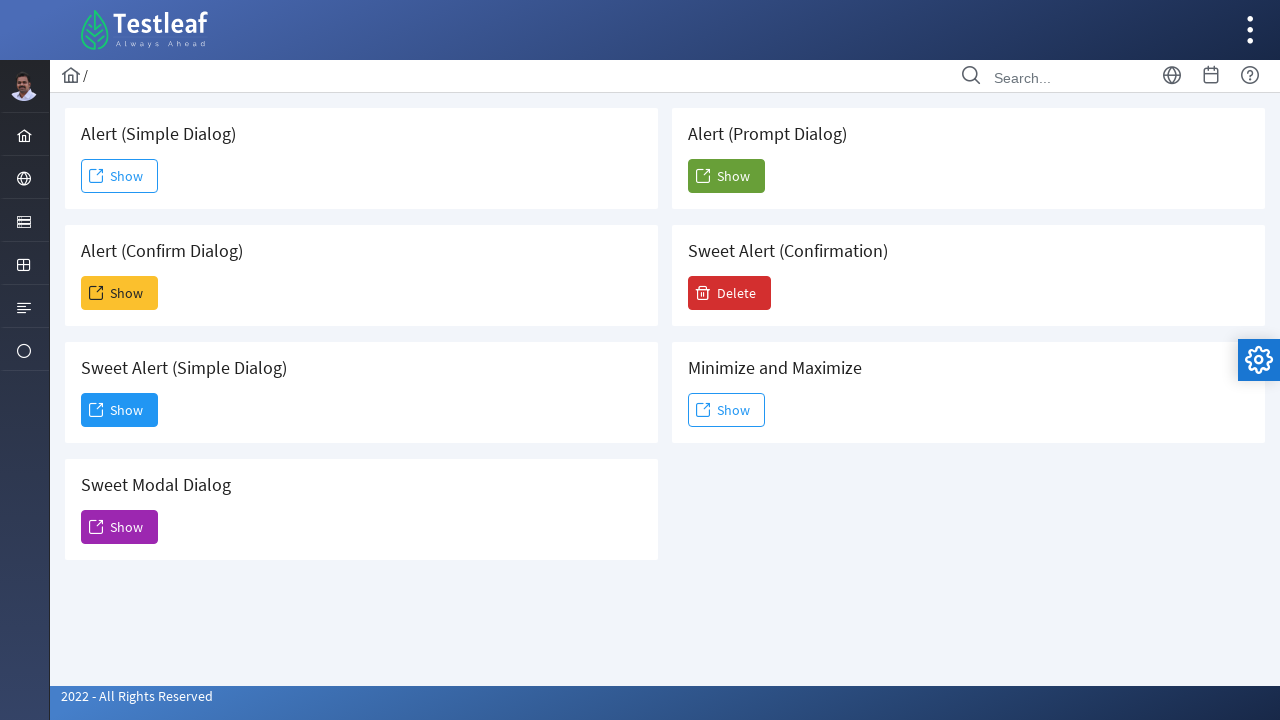

Clicked button to trigger simple alert at (120, 176) on xpath=//span[@class='ui-button-text ui-c']
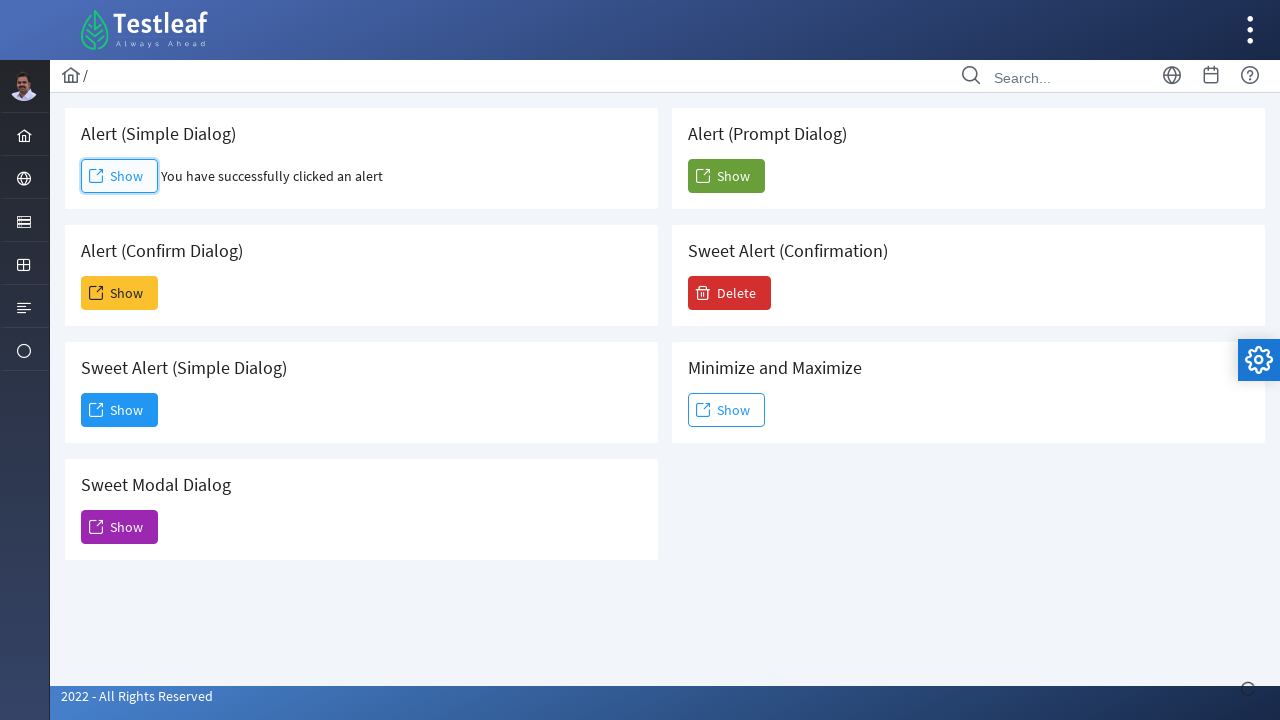

Set up dialog handler to accept simple alert
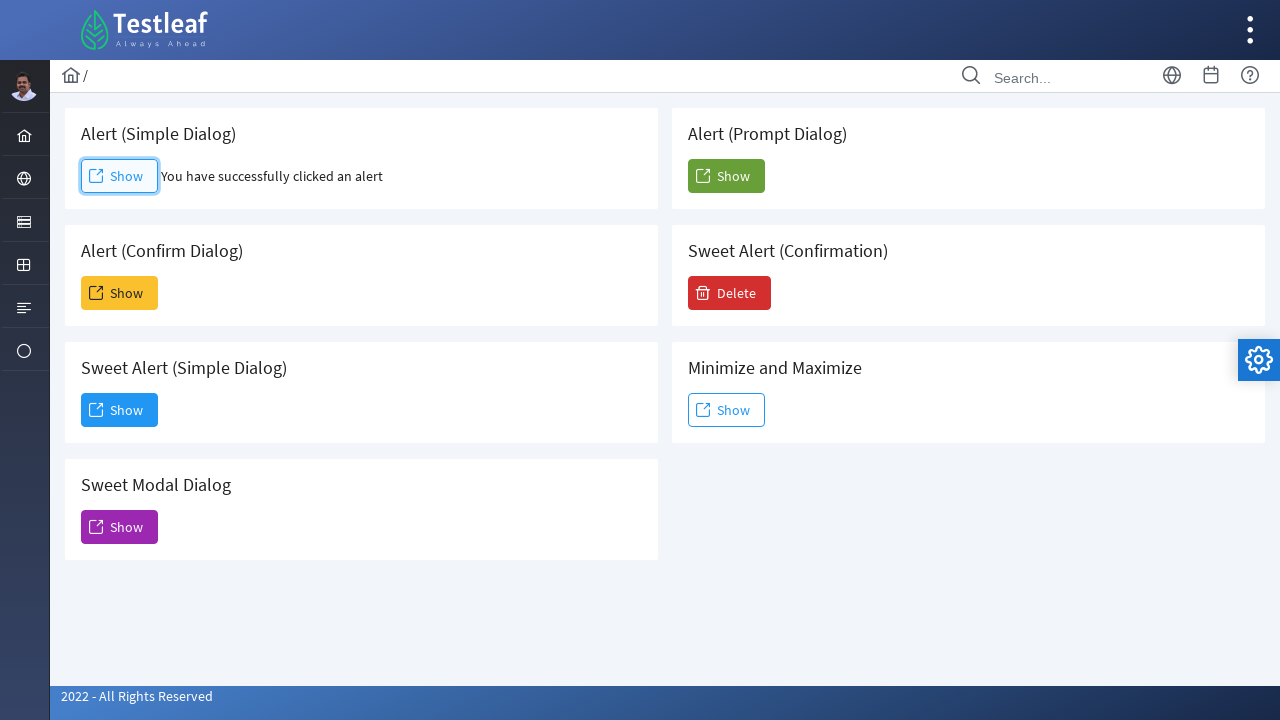

Waited for simple alert to be processed
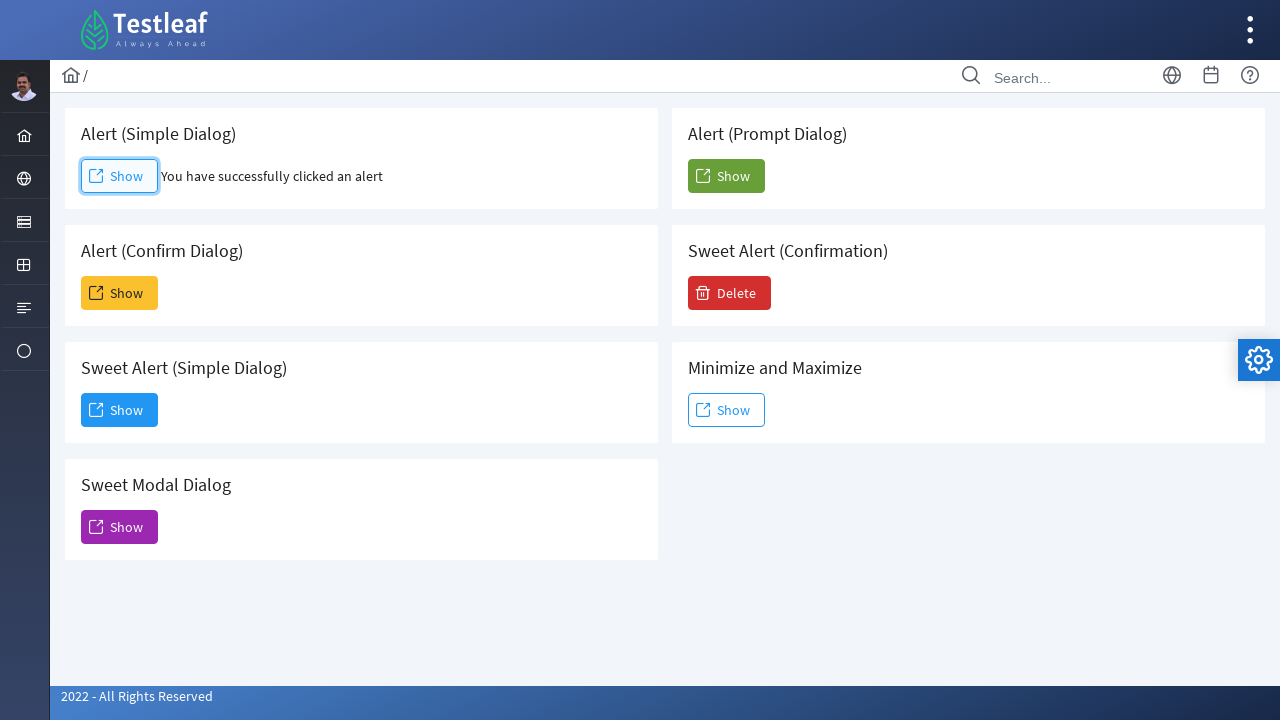

Clicked button to trigger confirmation dialog at (120, 293) on xpath=(//span[@class='ui-button-text ui-c'])[2]
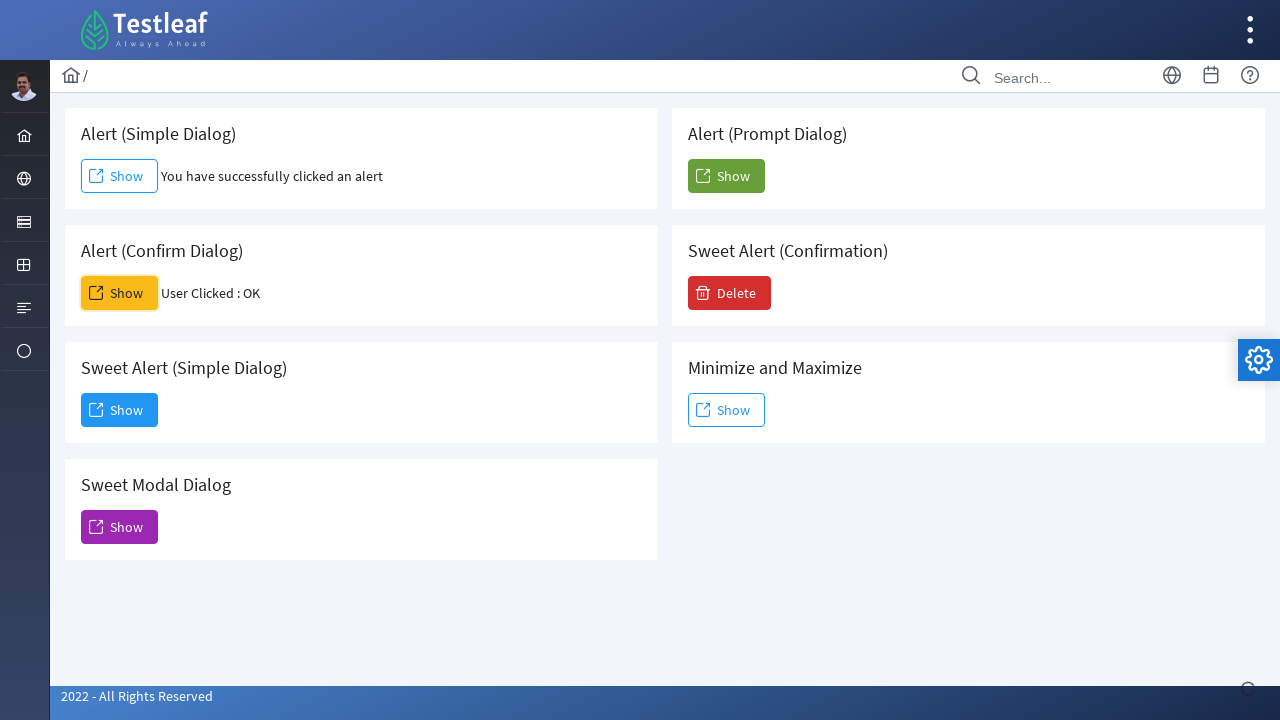

Set up dialog handler to dismiss confirmation dialog
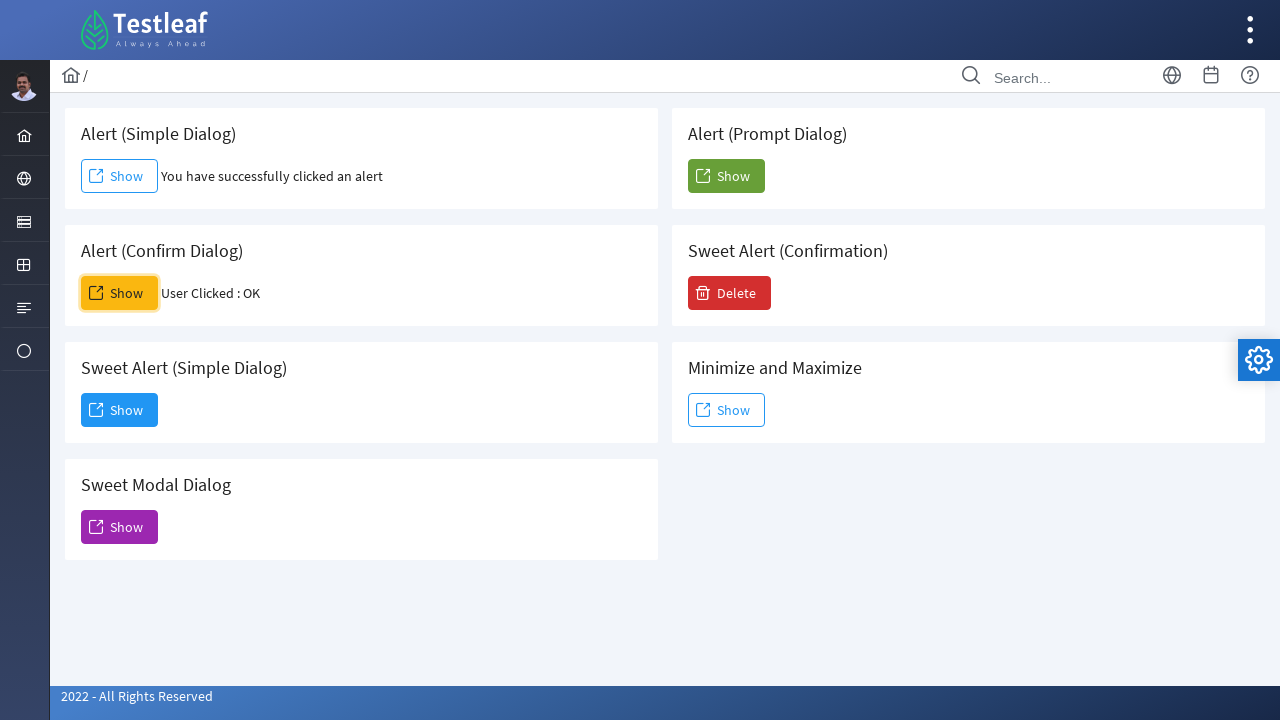

Waited for confirmation dialog to be processed
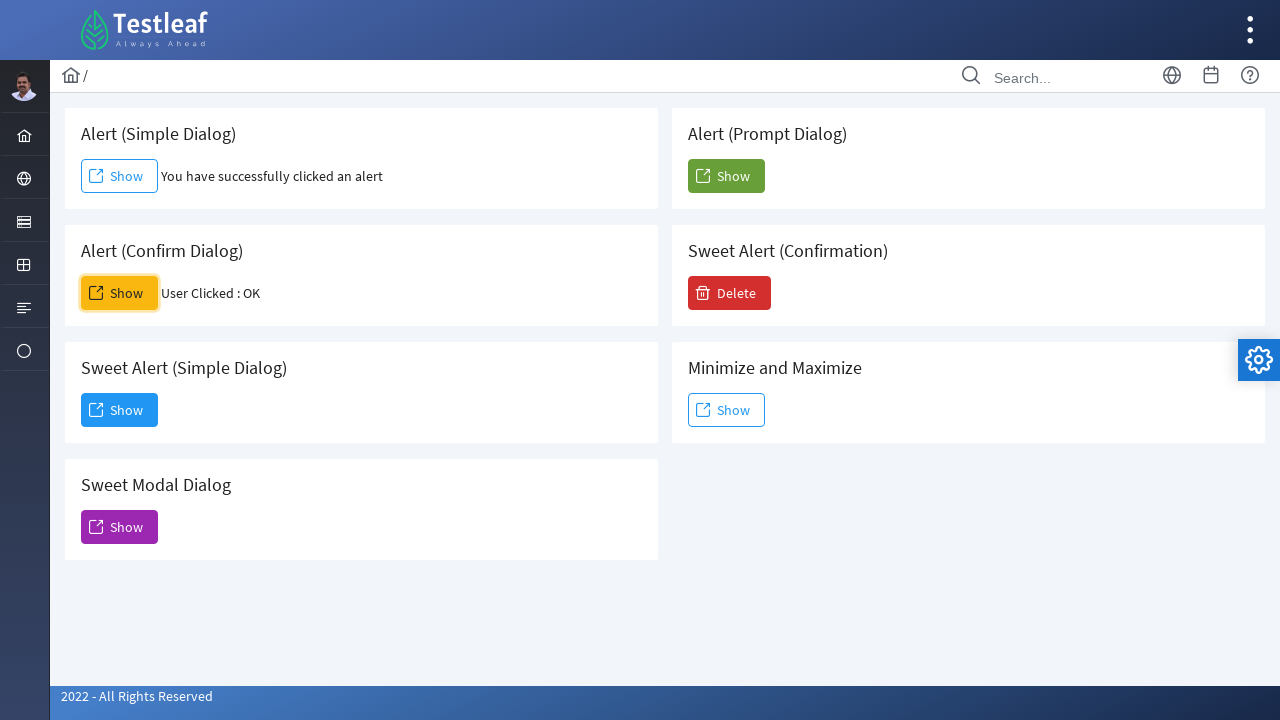

Clicked button to trigger sweet alert at (120, 410) on xpath=(//span[@class='ui-button-text ui-c'])[3]
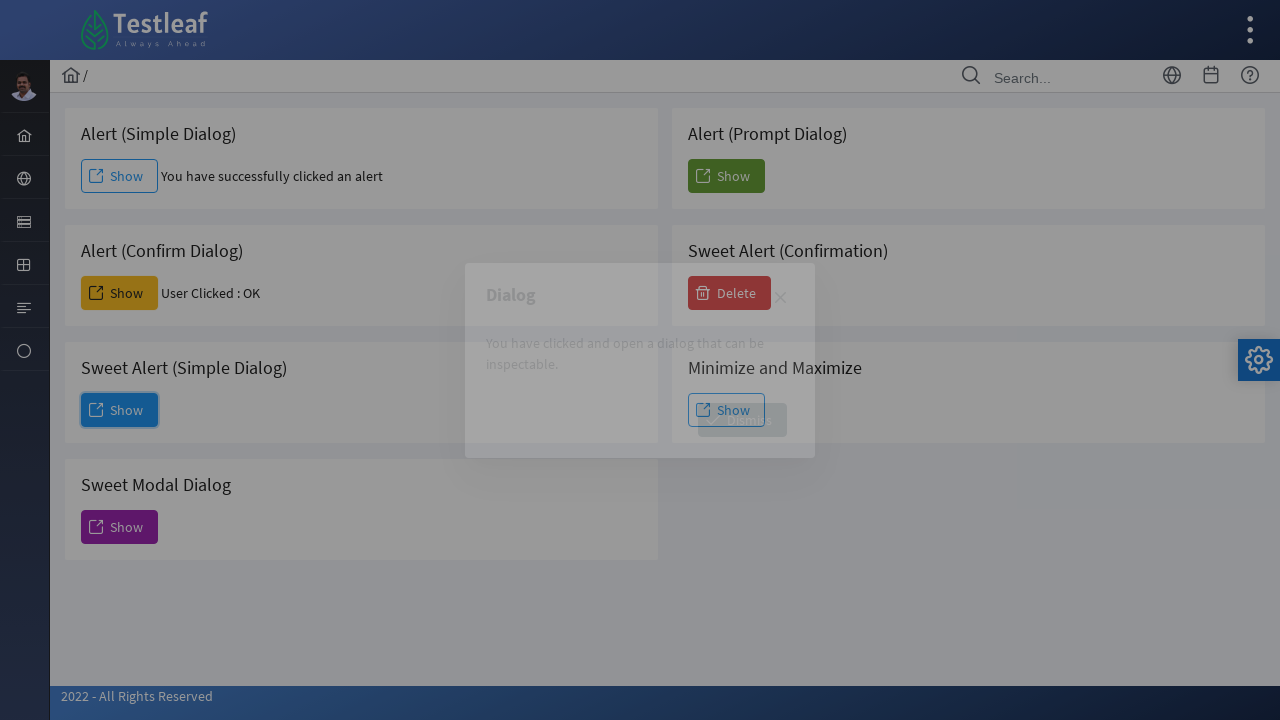

Clicked Dismiss button on sweet alert at (742, 420) on xpath=//span[text()='Dismiss']
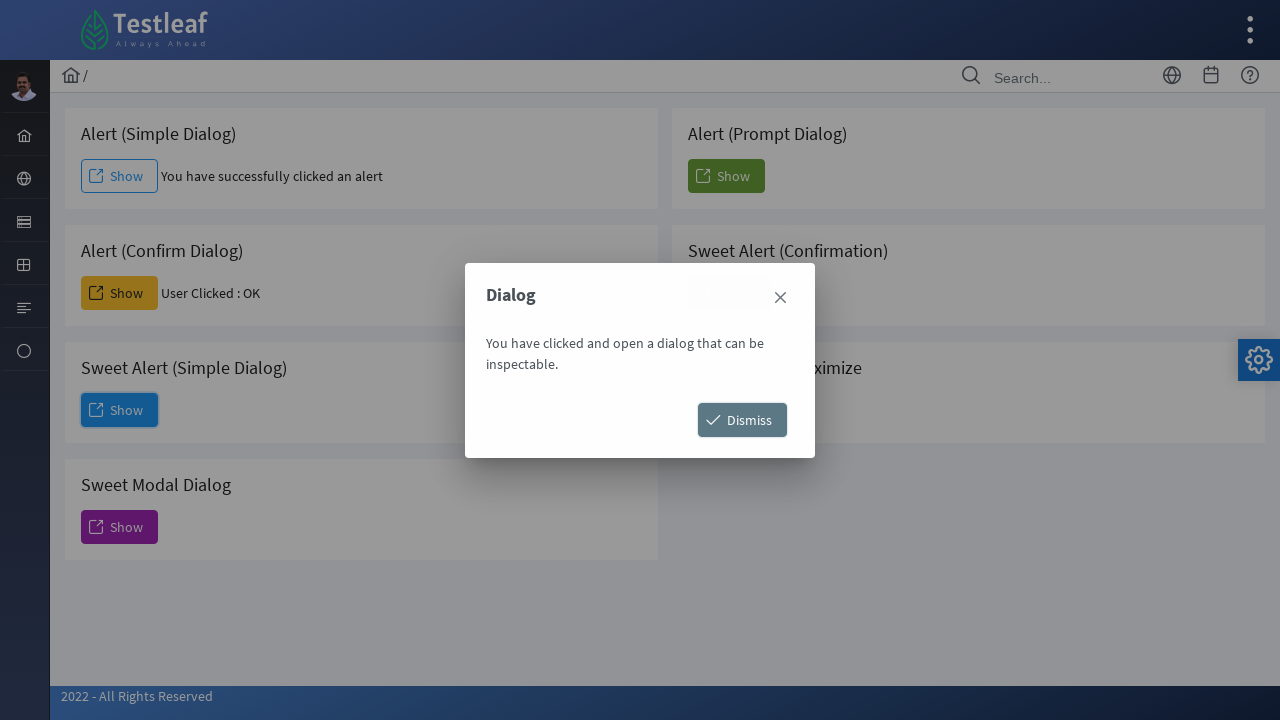

Clicked button to trigger prompt dialog at (726, 176) on xpath=(//span[text()='Show'])[5]
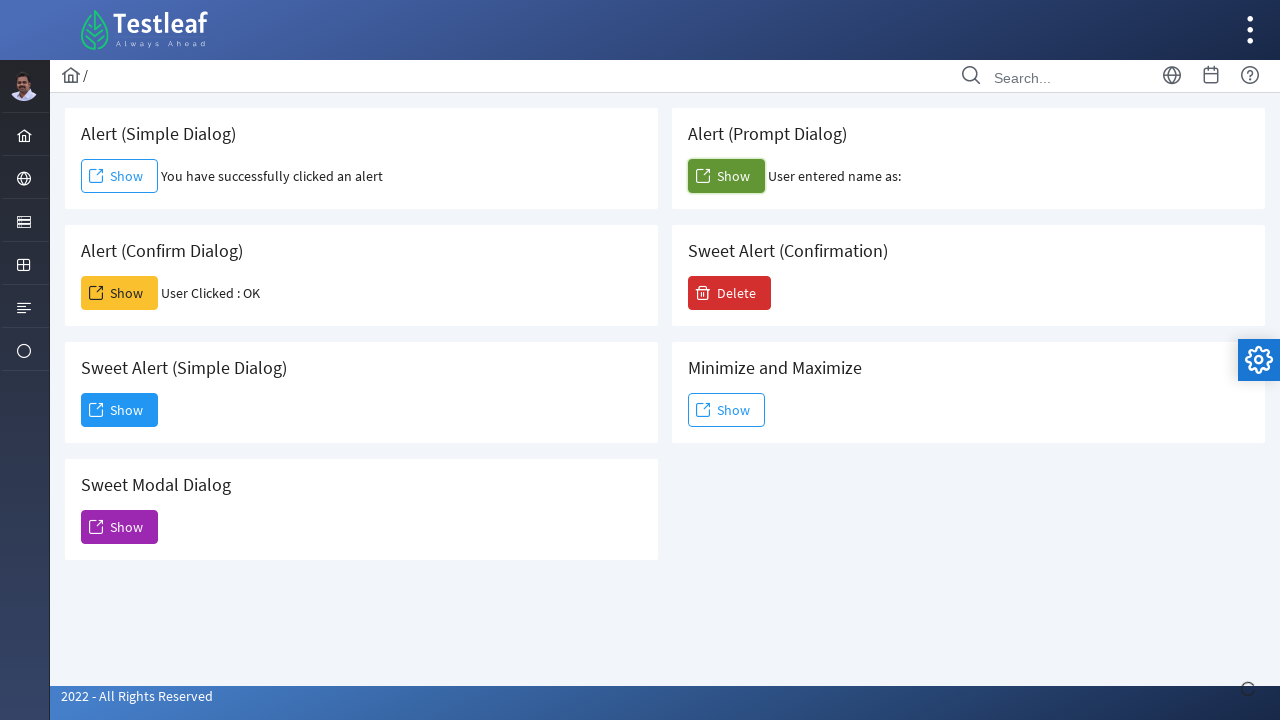

Set up dialog handler to accept prompt dialog with text 'test'
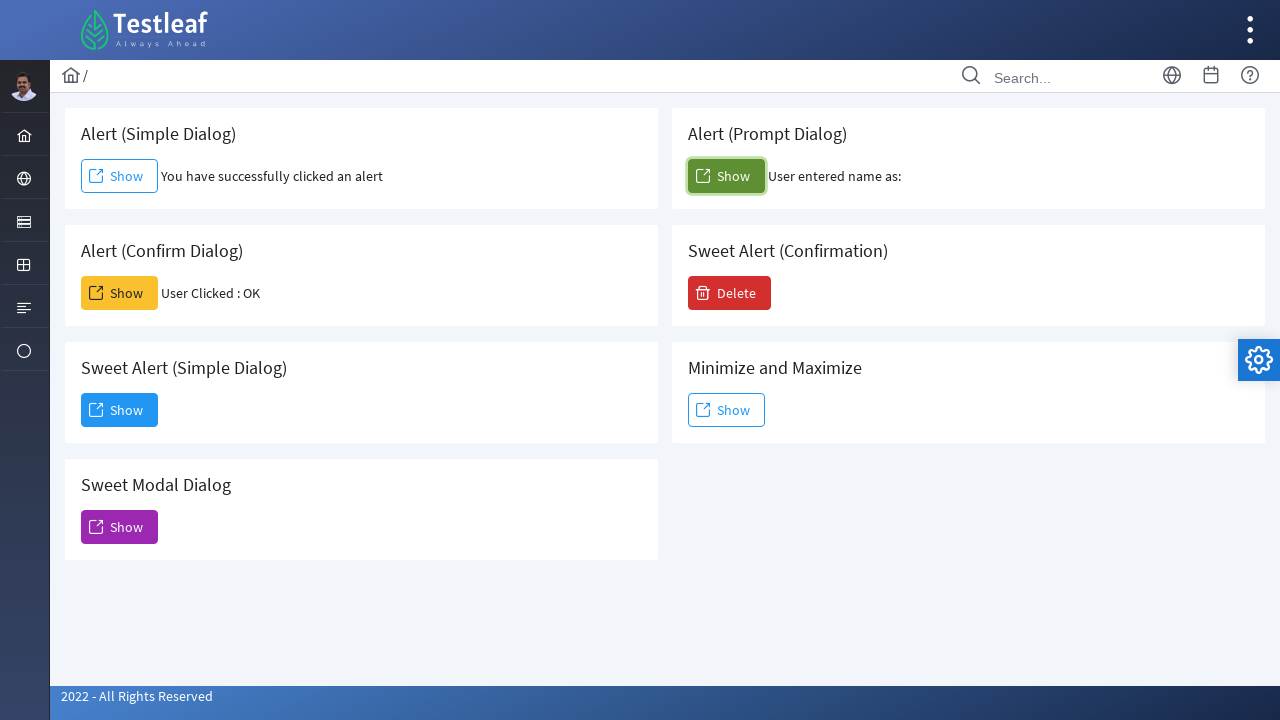

Waited for prompt dialog to be processed
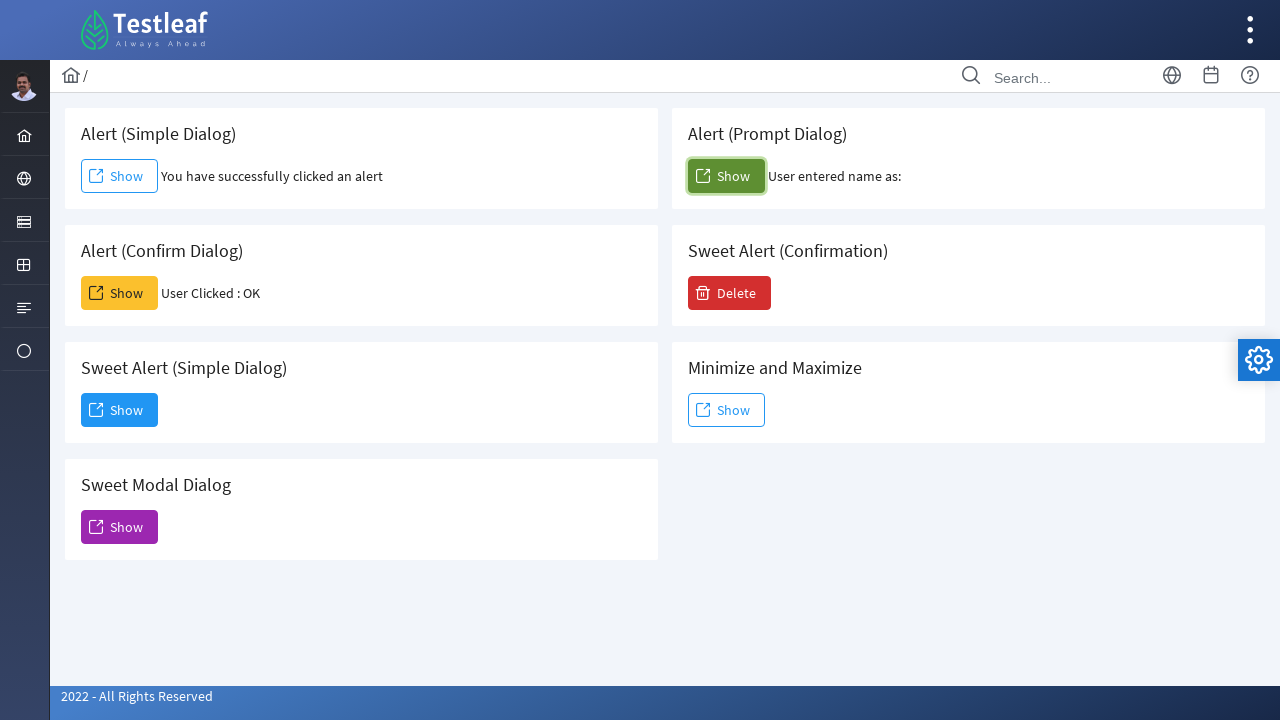

Clicked Delete button at (730, 293) on xpath=//span[text()='Delete']
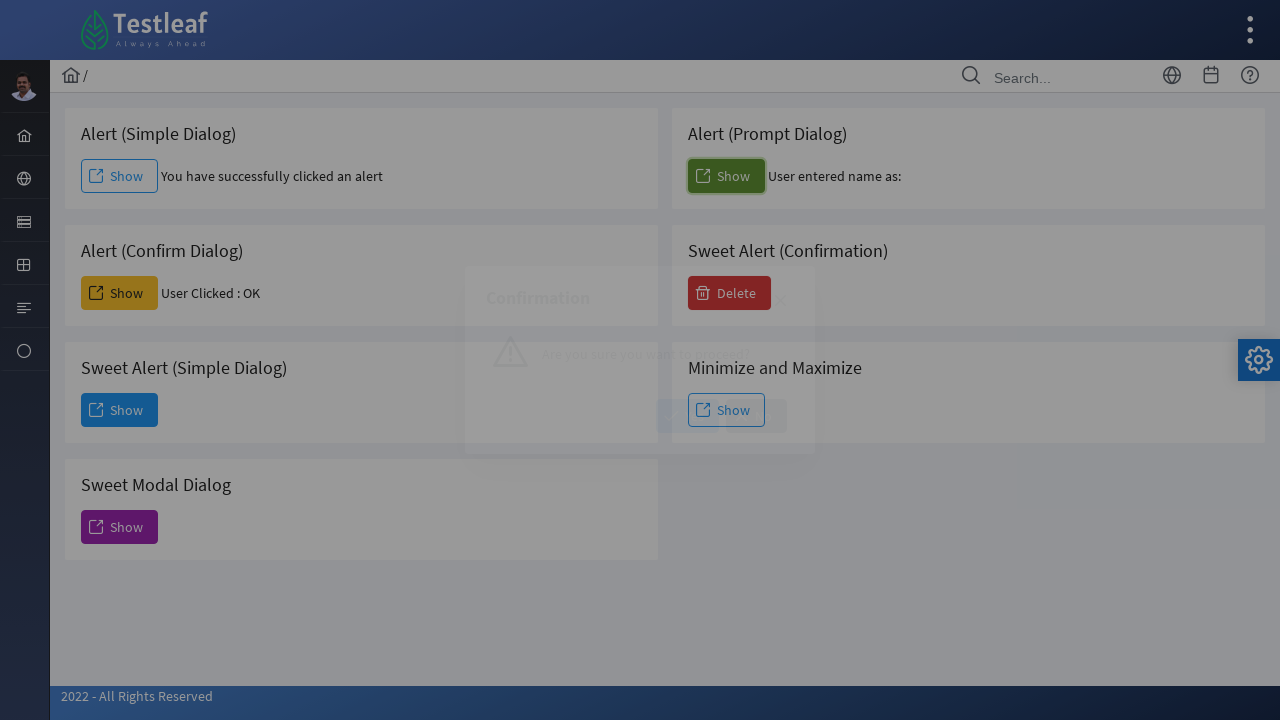

Clicked confirmation check icon at (672, 416) on xpath=(//span[@class='ui-button-icon-left ui-icon ui-c pi pi-check'])[2]
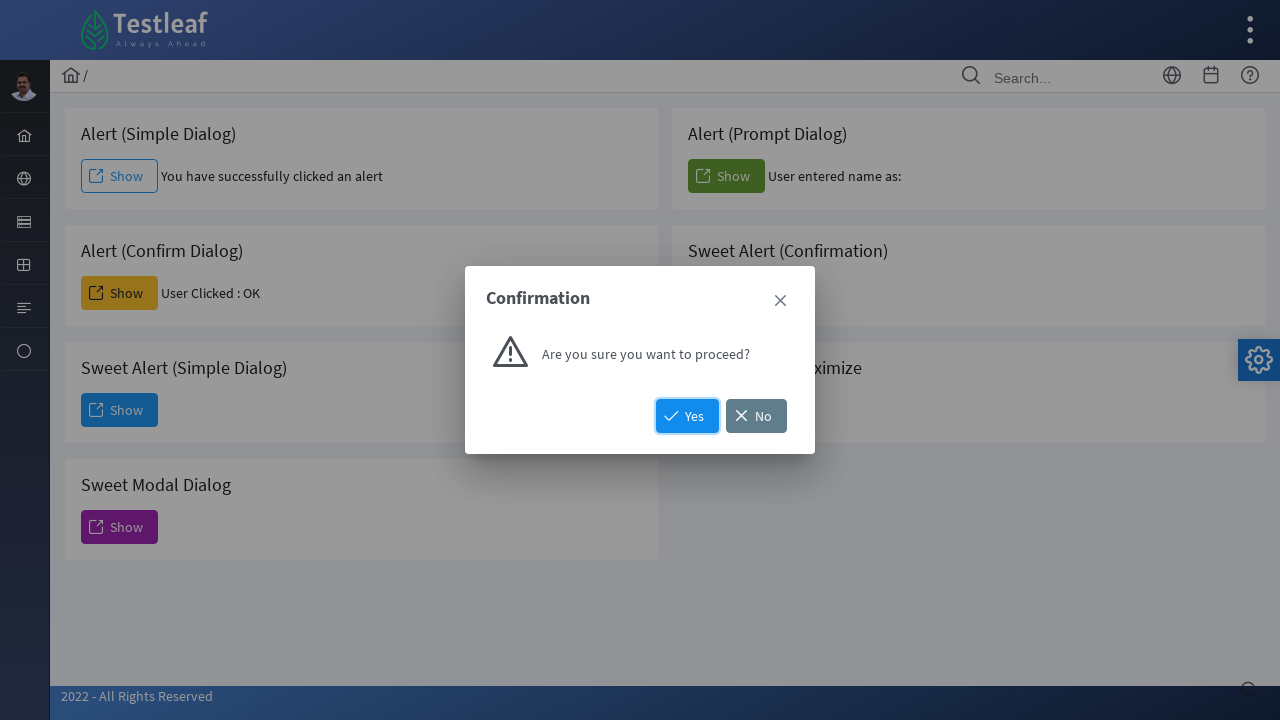

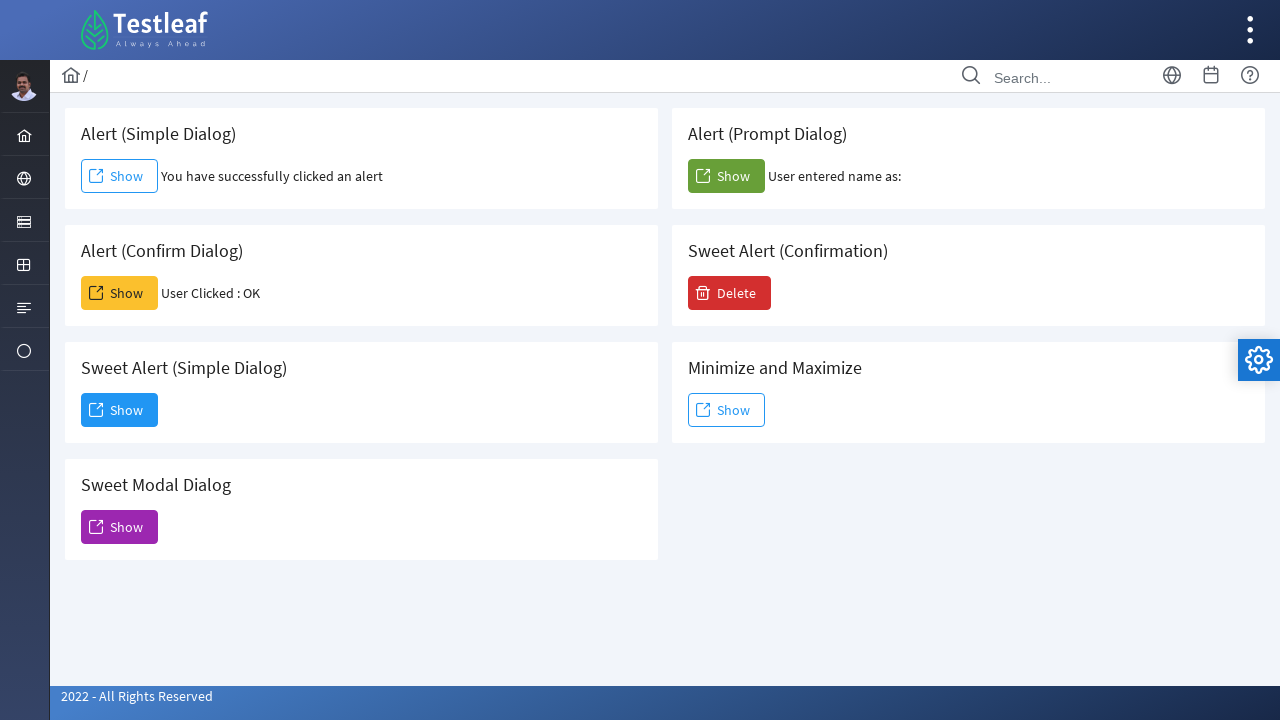